Navigates to ilovepdf Word to PDF converter page and clicks the file picker button to initiate file upload

Starting URL: https://www.ilovepdf.com/word_to_pdf

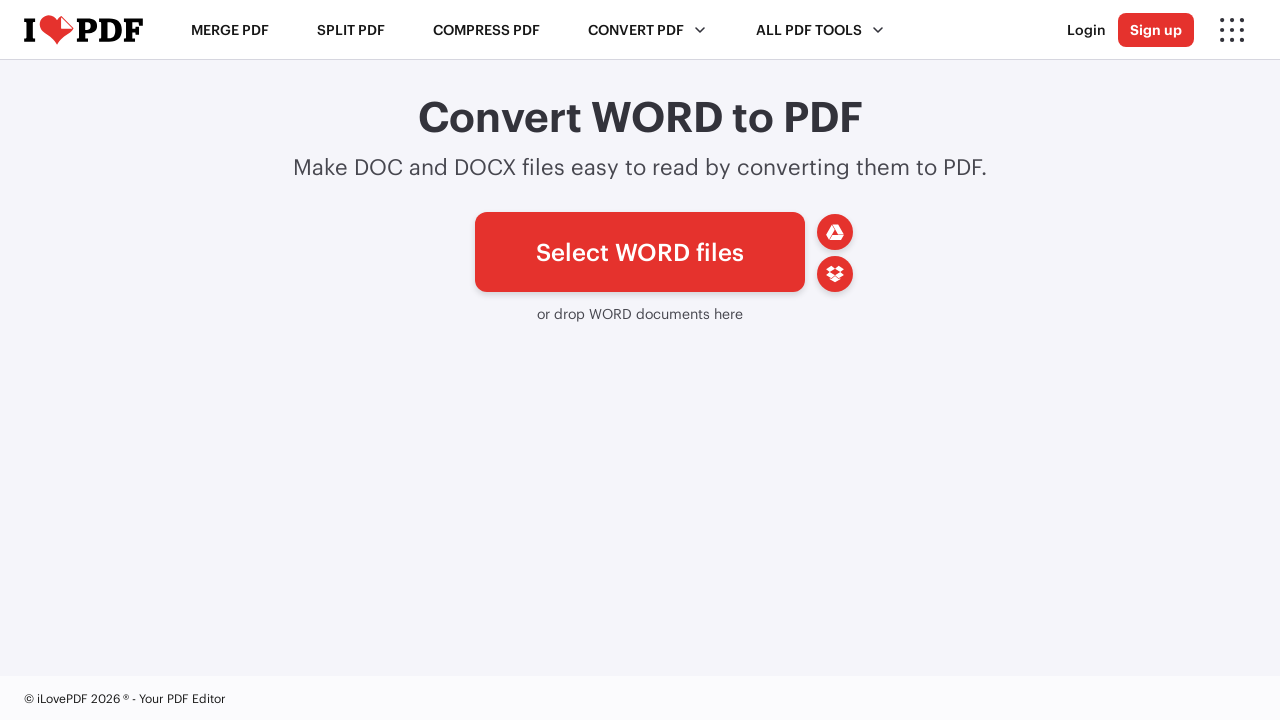

Waited for file picker button to load
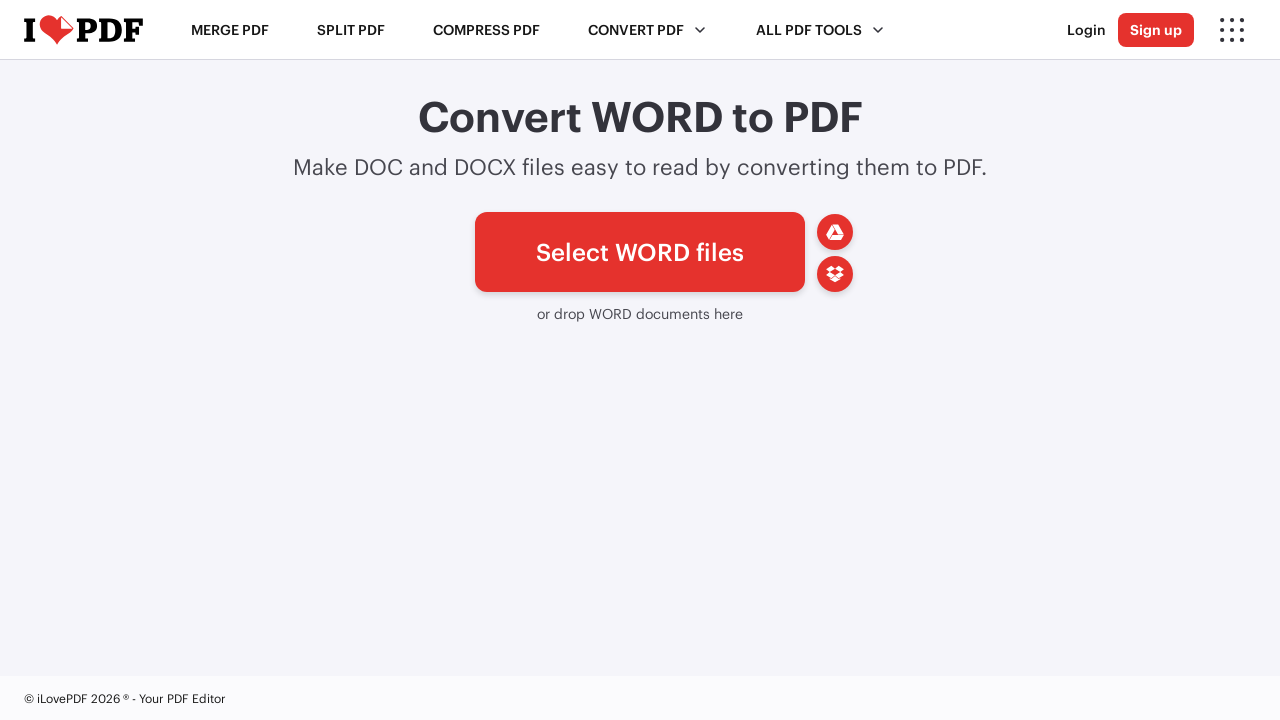

Clicked the file picker button to initiate file upload at (640, 252) on #pickfiles
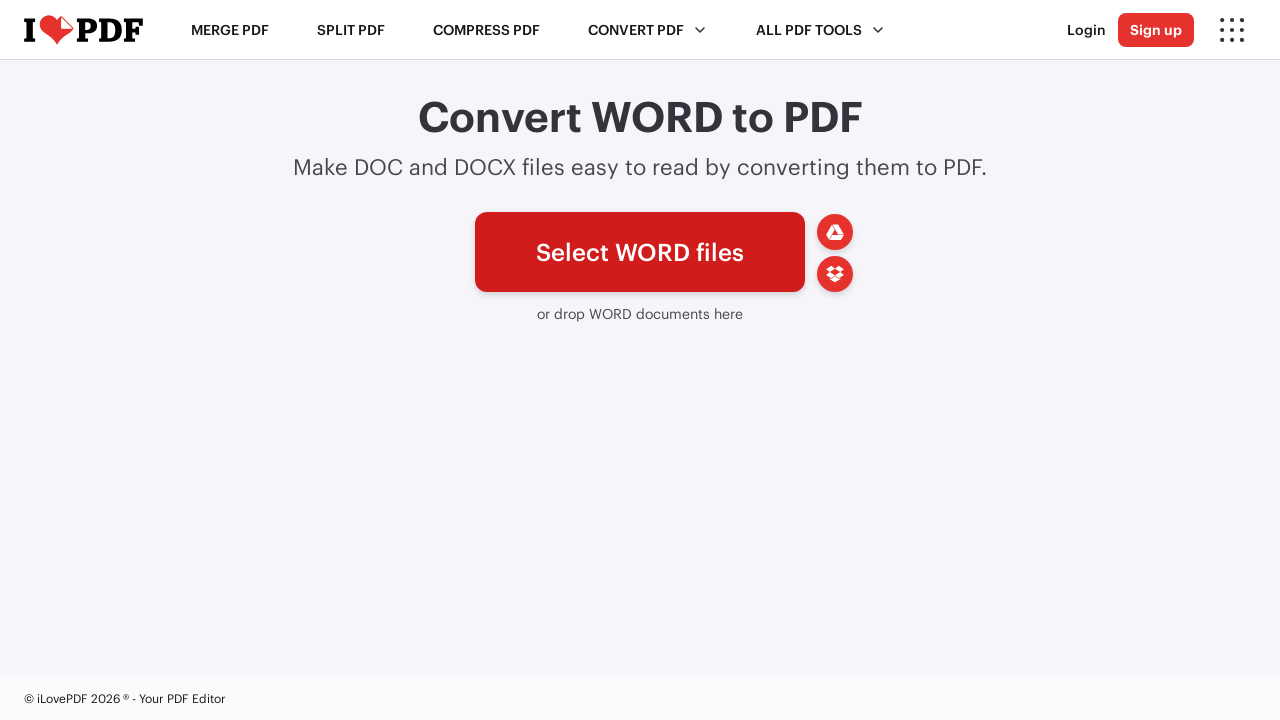

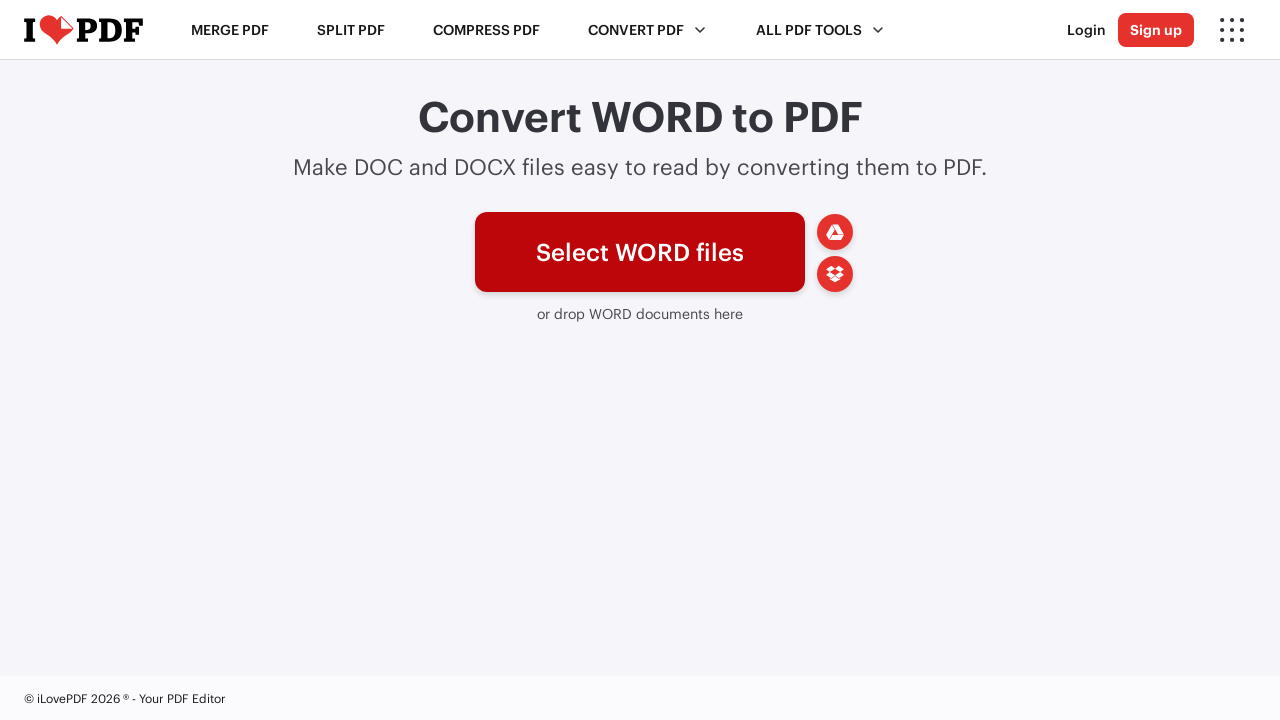